Tests calendar date picker functionality by selecting a specific date (June 15, 2027) through the calendar widget navigation and verifying the selected values

Starting URL: https://rahulshettyacademy.com/seleniumPractise/#/offers

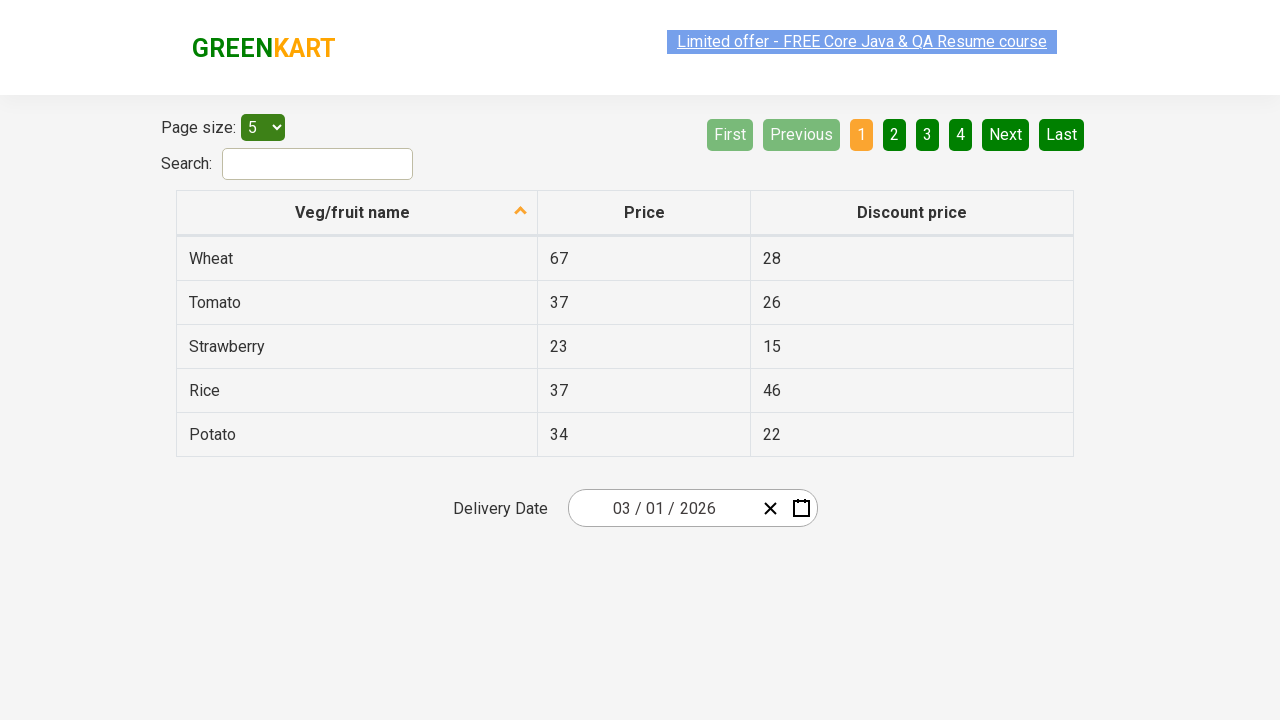

Clicked date picker input group to open calendar widget at (662, 508) on .react-date-picker__inputGroup
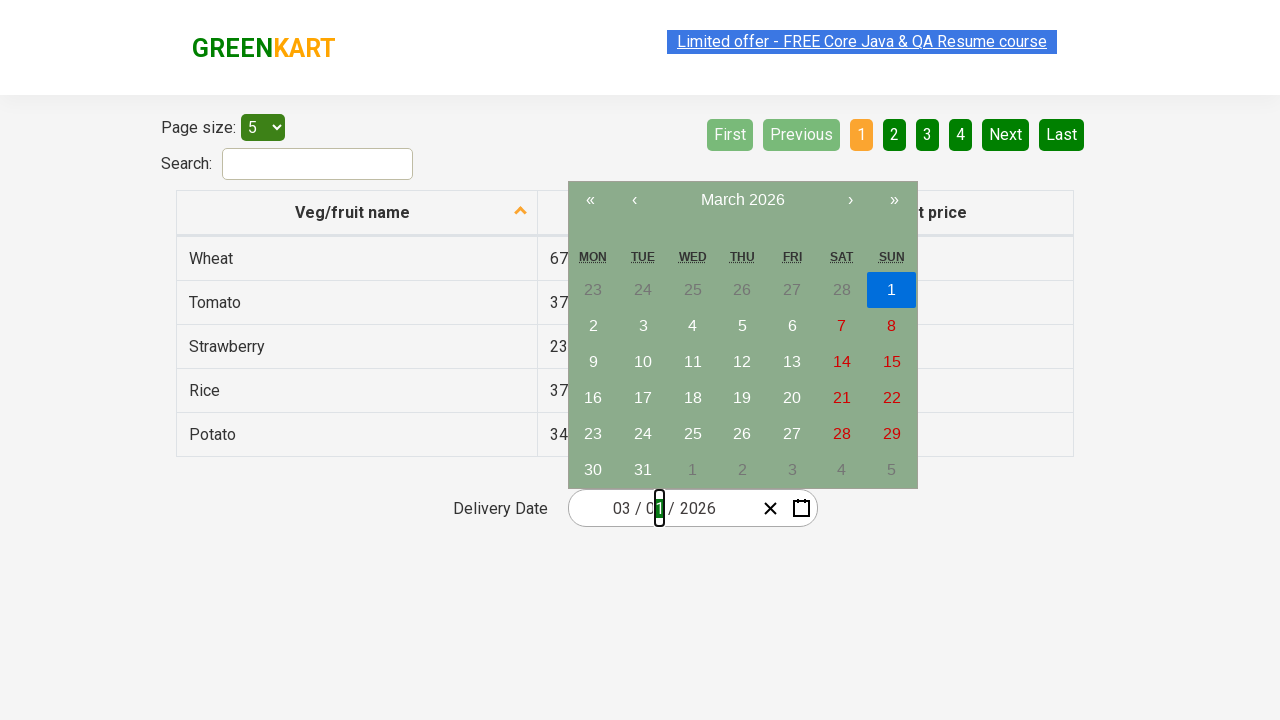

Clicked calendar navigation label to navigate to month view at (742, 200) on .react-calendar__navigation__label
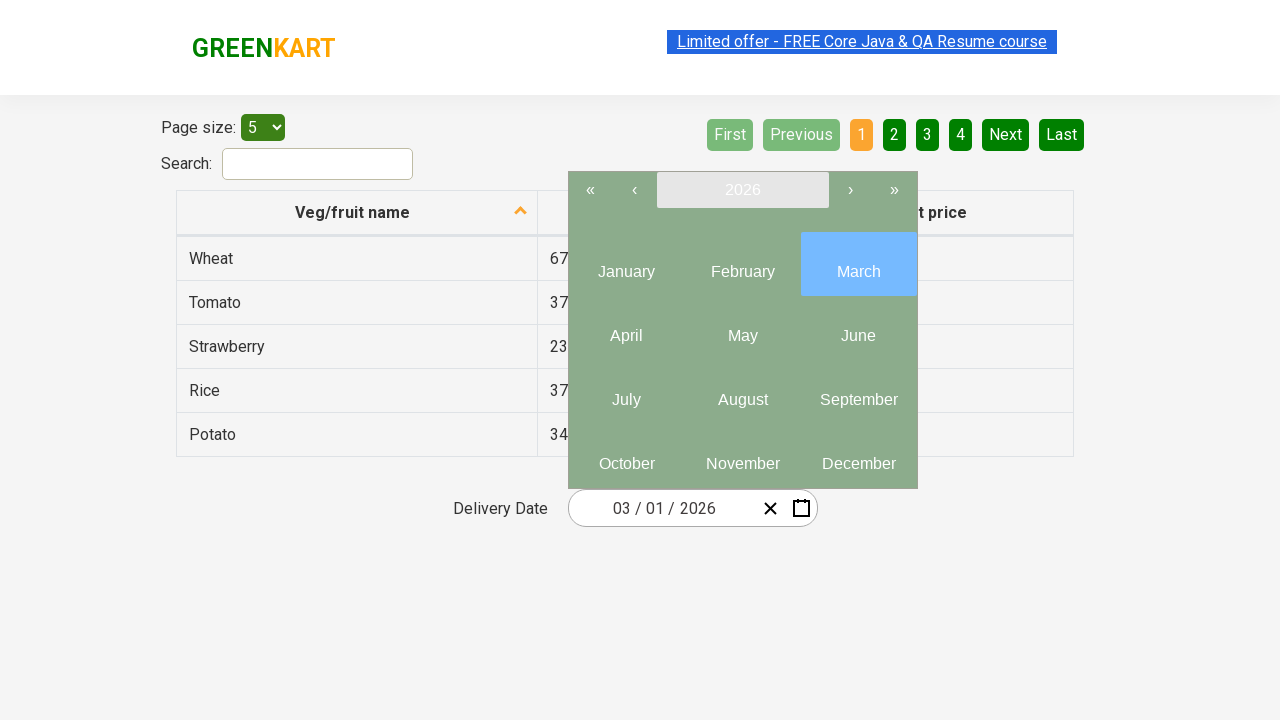

Clicked calendar navigation label again to navigate to year view at (742, 190) on .react-calendar__navigation__label
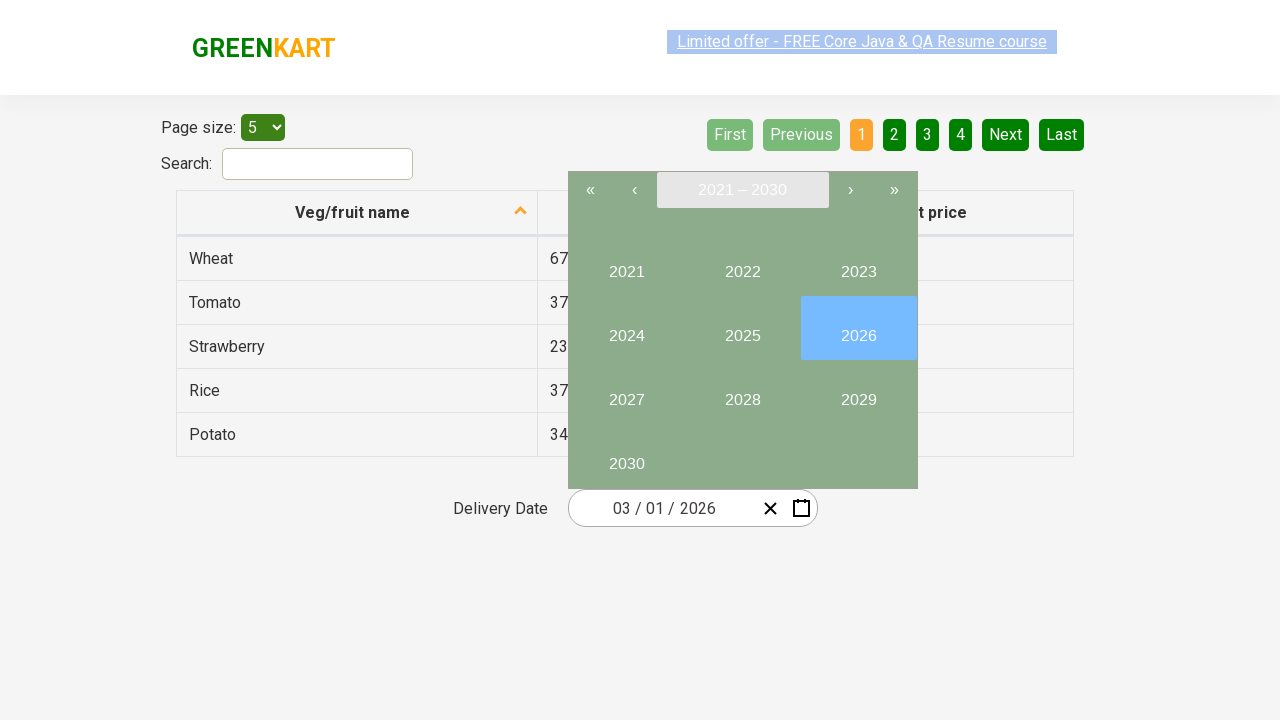

Selected year 2027 from calendar year view at (626, 392) on //button[text()='2027']
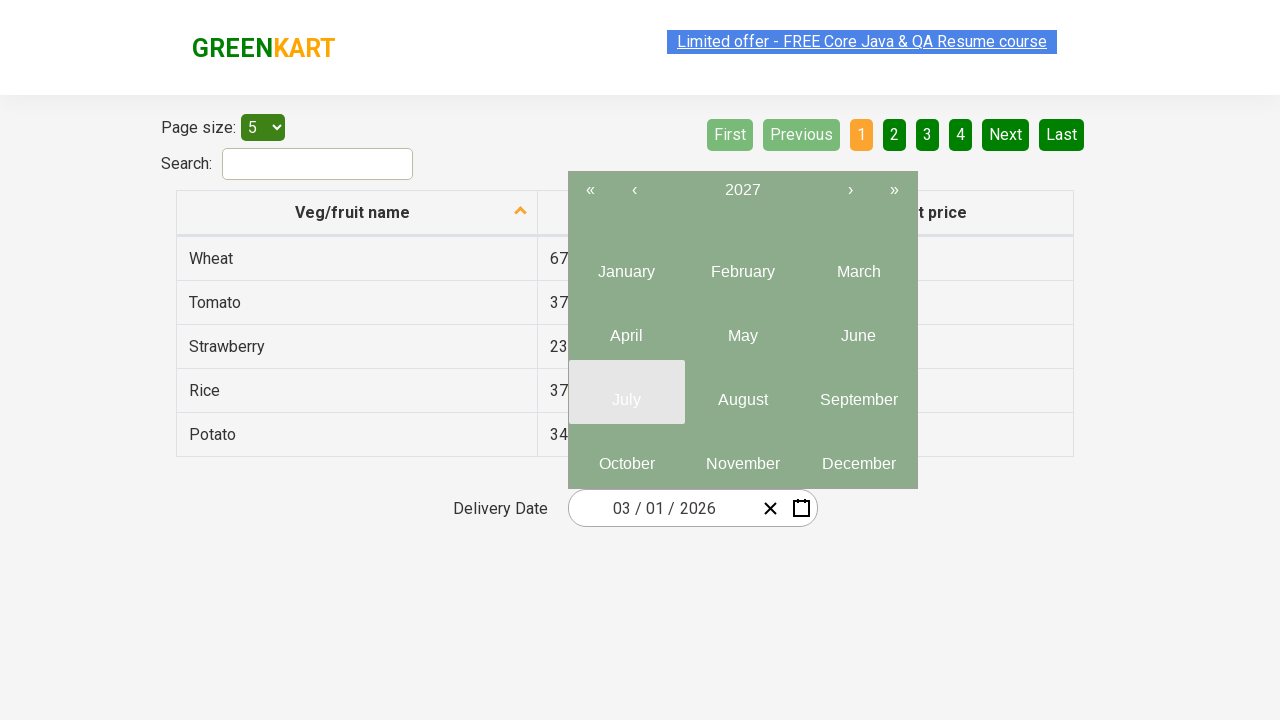

Selected month 6 (June) from calendar month view at (858, 328) on .react-calendar__year-view__months__month >> nth=5
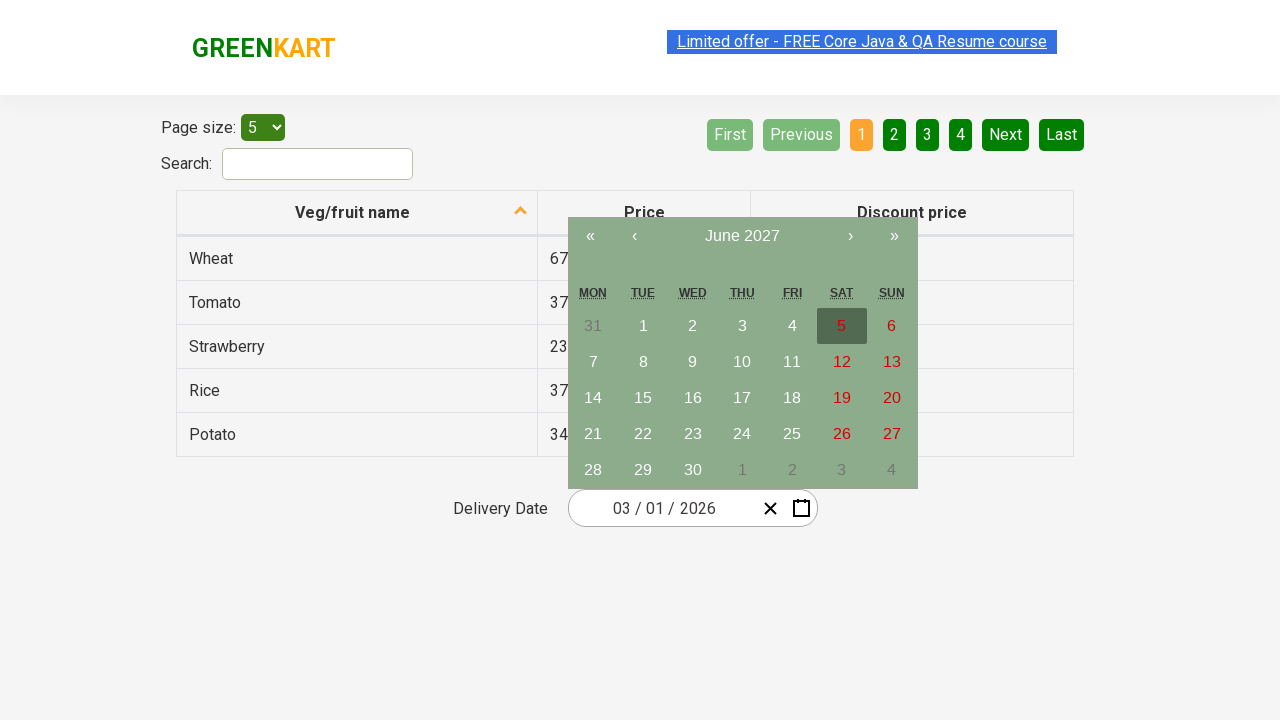

Selected date 15 from calendar date view at (643, 398) on //abbr[text()='15']
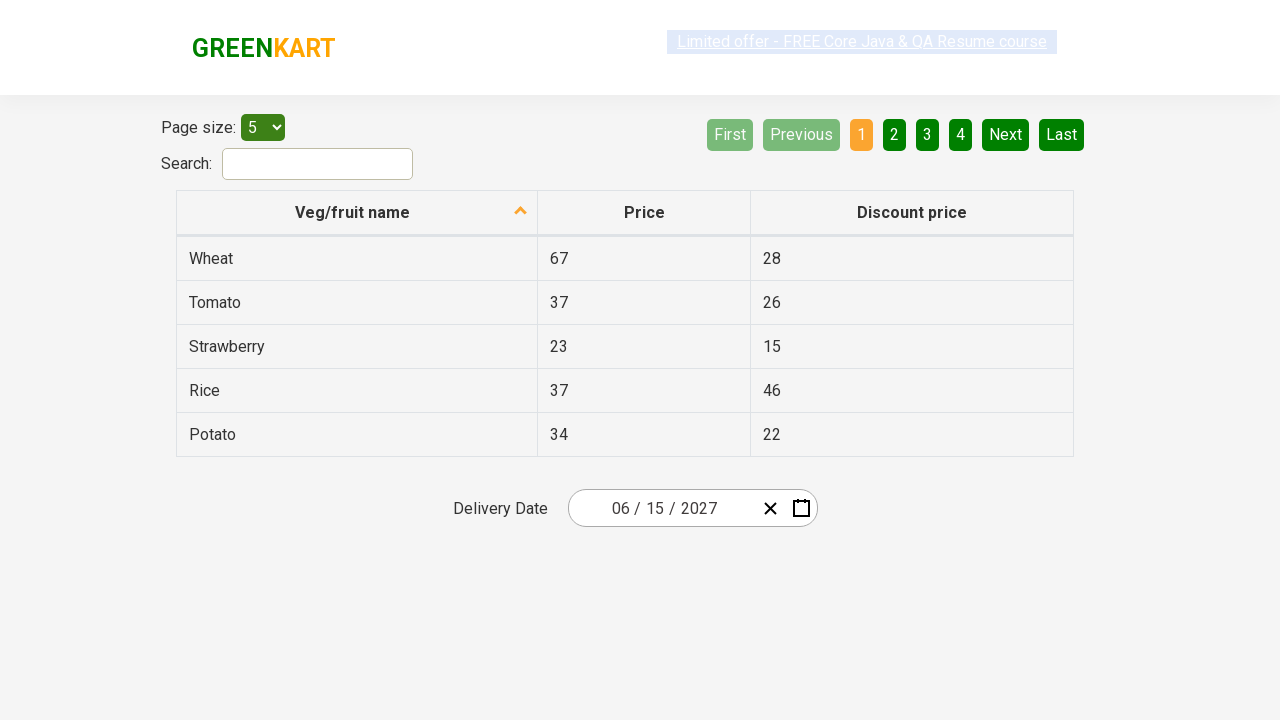

Verified date picker inputs are available and selection is reflected
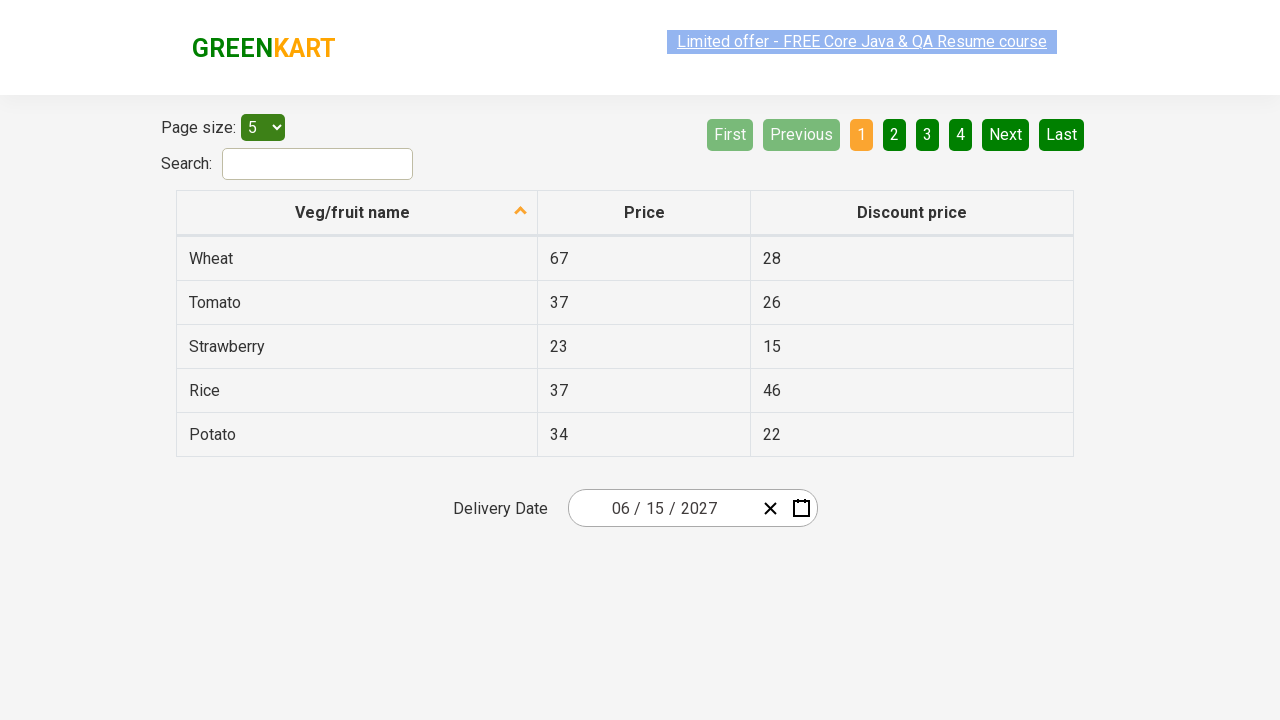

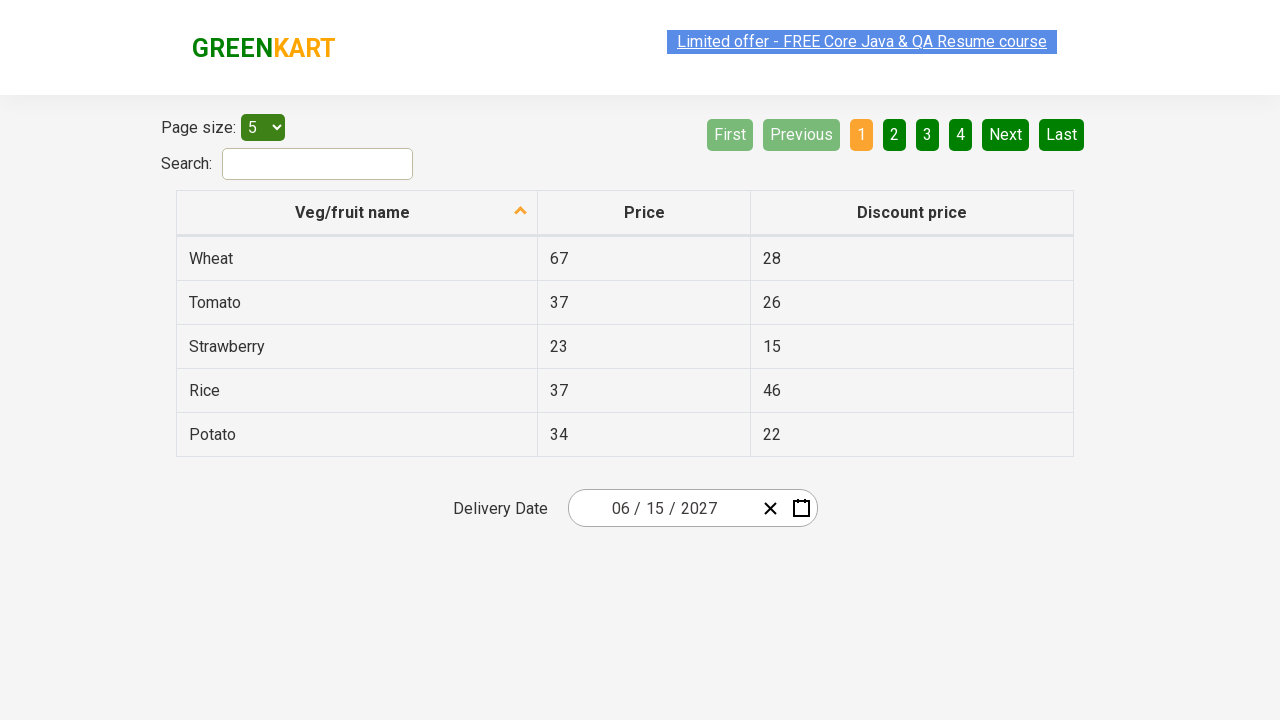